Tests clicking on social media links (Facebook, Instagram, Twitter icons) on the Frisör Saxé website to verify they are clickable.

Starting URL: https://ntig-uppsala.github.io/Frisor-Saxe/

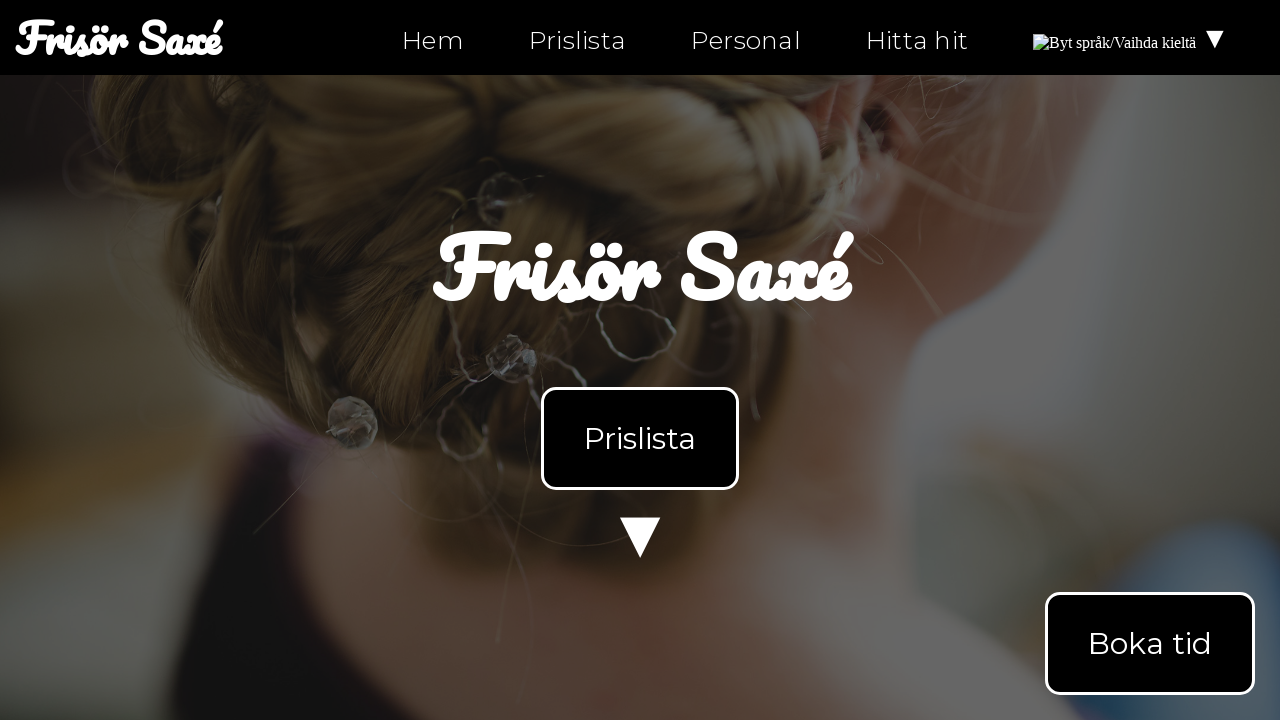

Waited for Facebook icon to be visible
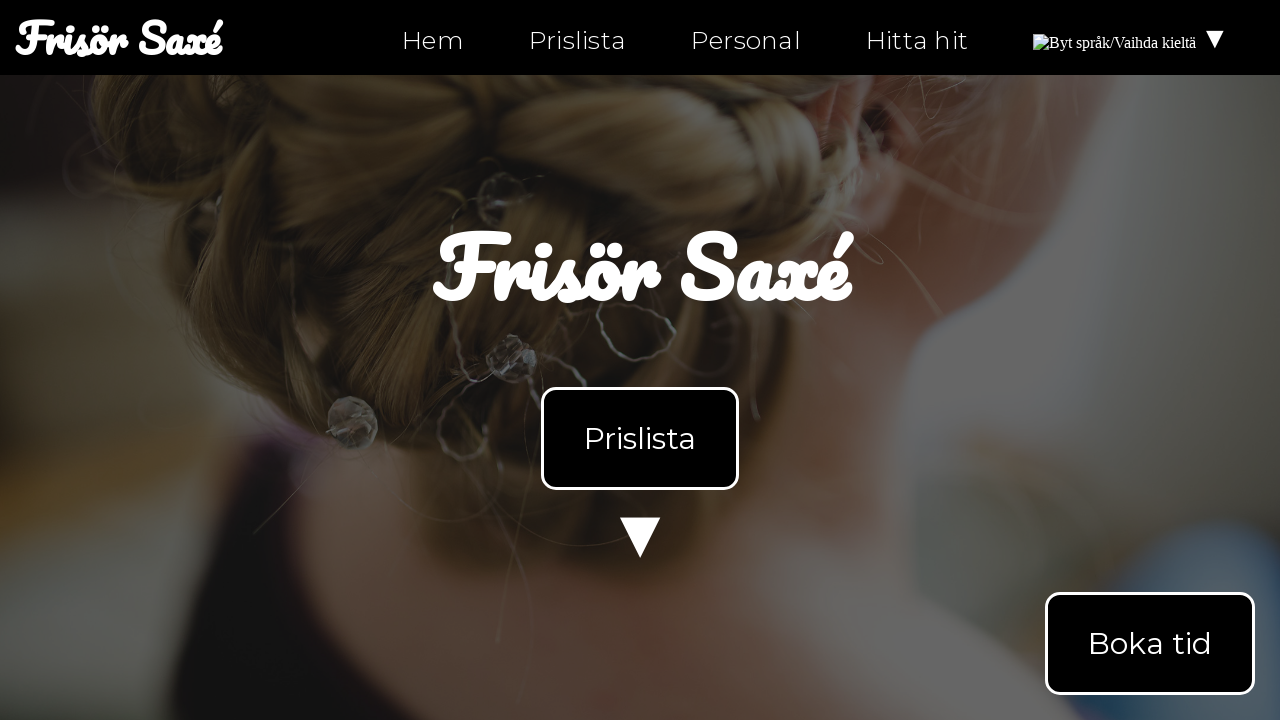

Clicked on Facebook icon at (60, 652) on .fa-facebook
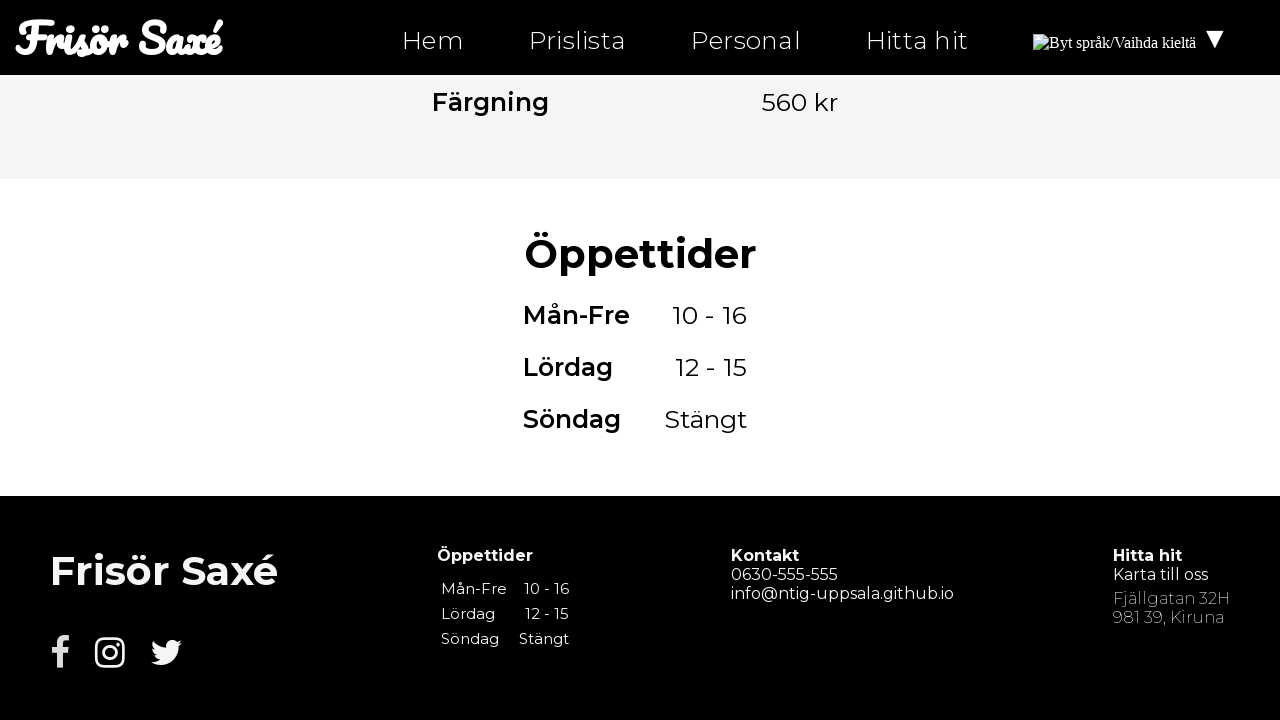

Verified Facebook icon is still visible after click
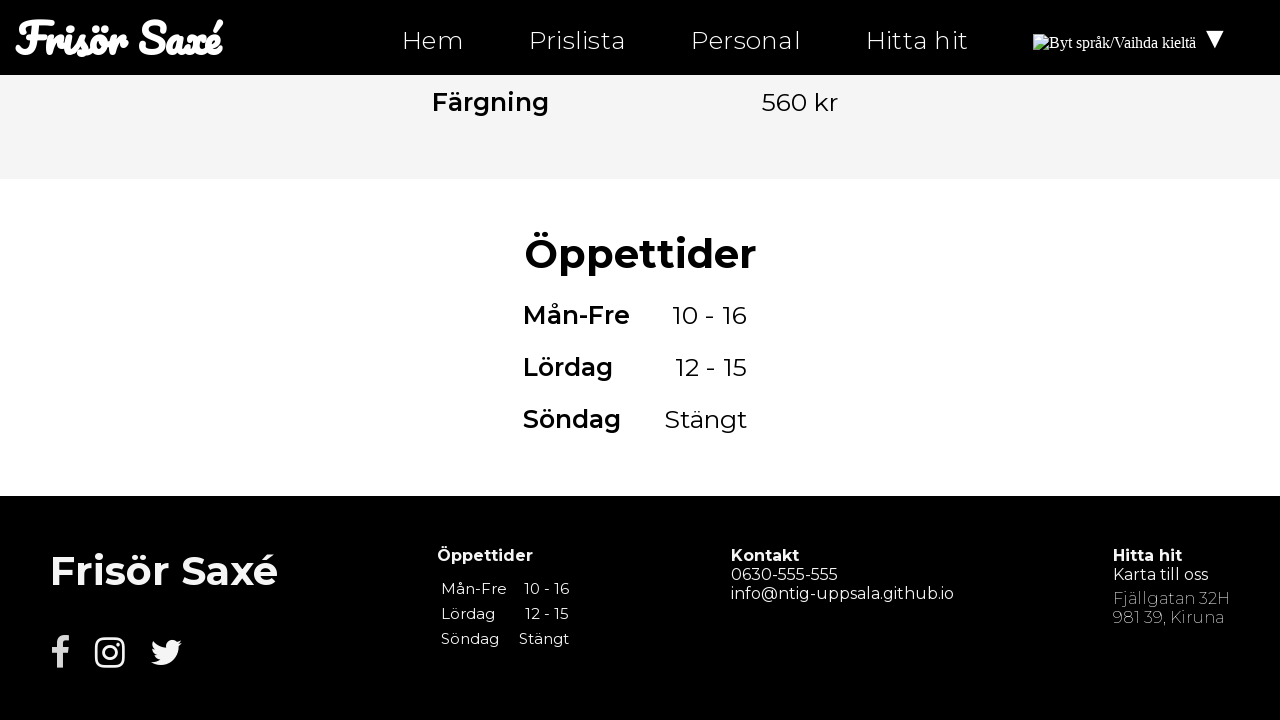

Clicked on Instagram icon at (110, 652) on .fa-instagram
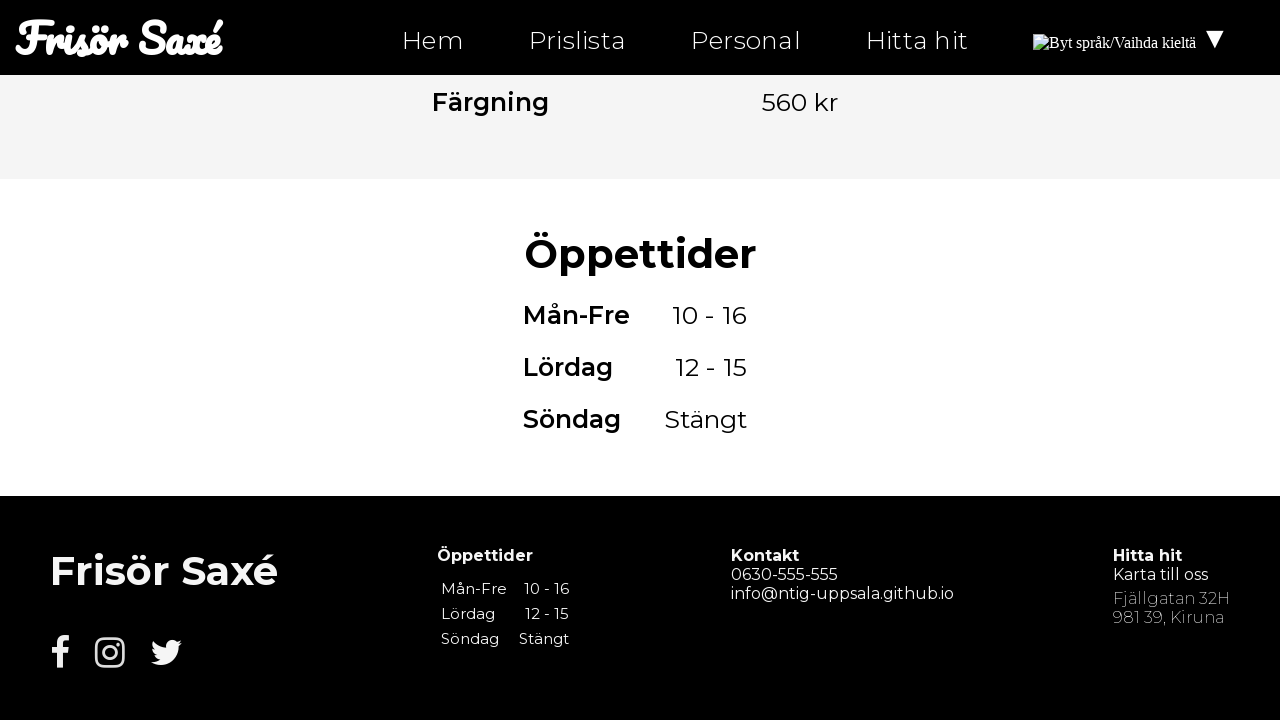

Clicked on Twitter icon at (166, 652) on .fa-twitter
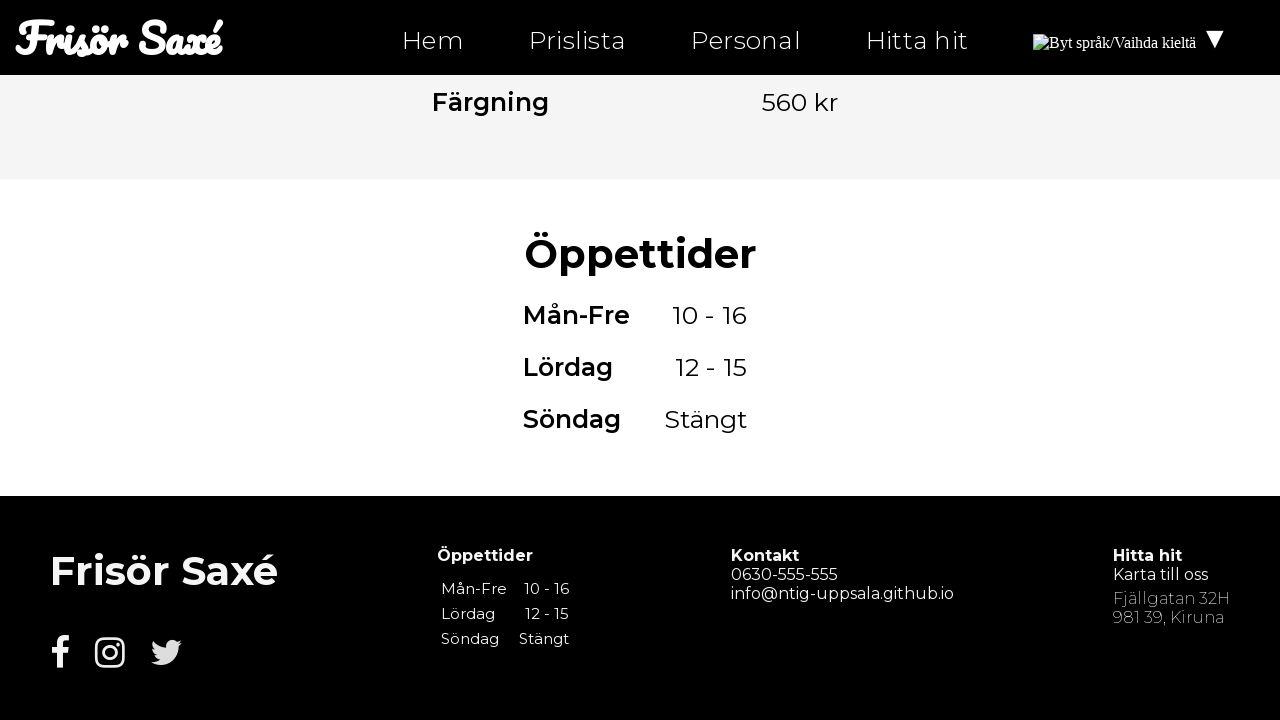

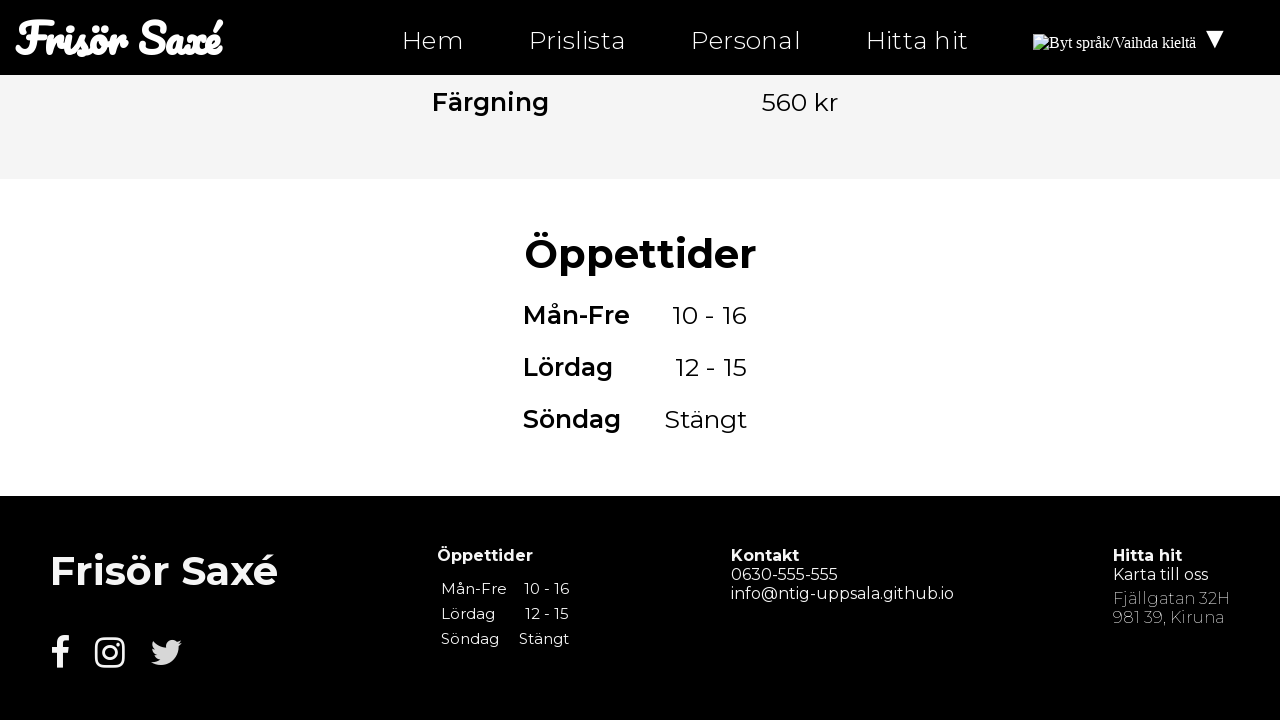